Locates the title element using XPath selector and verifies the element can be found

Starting URL: http://www.retail-week.com

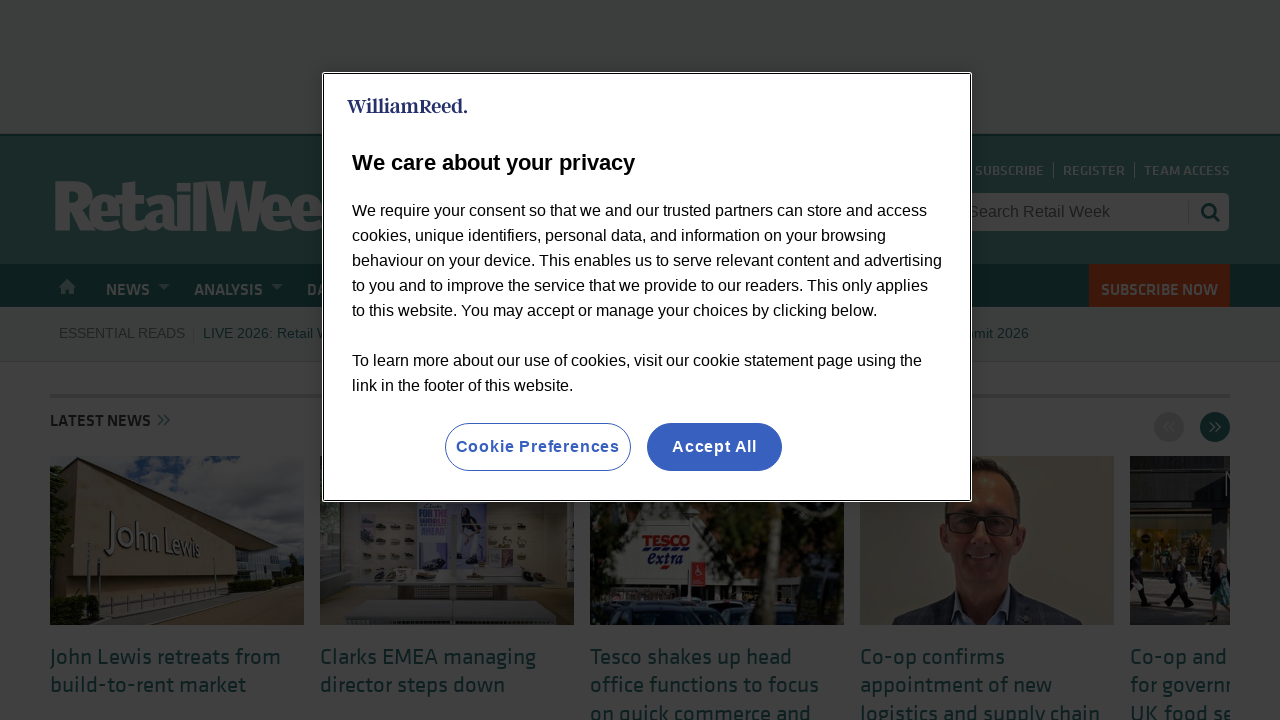

Navigated to http://www.retail-week.com
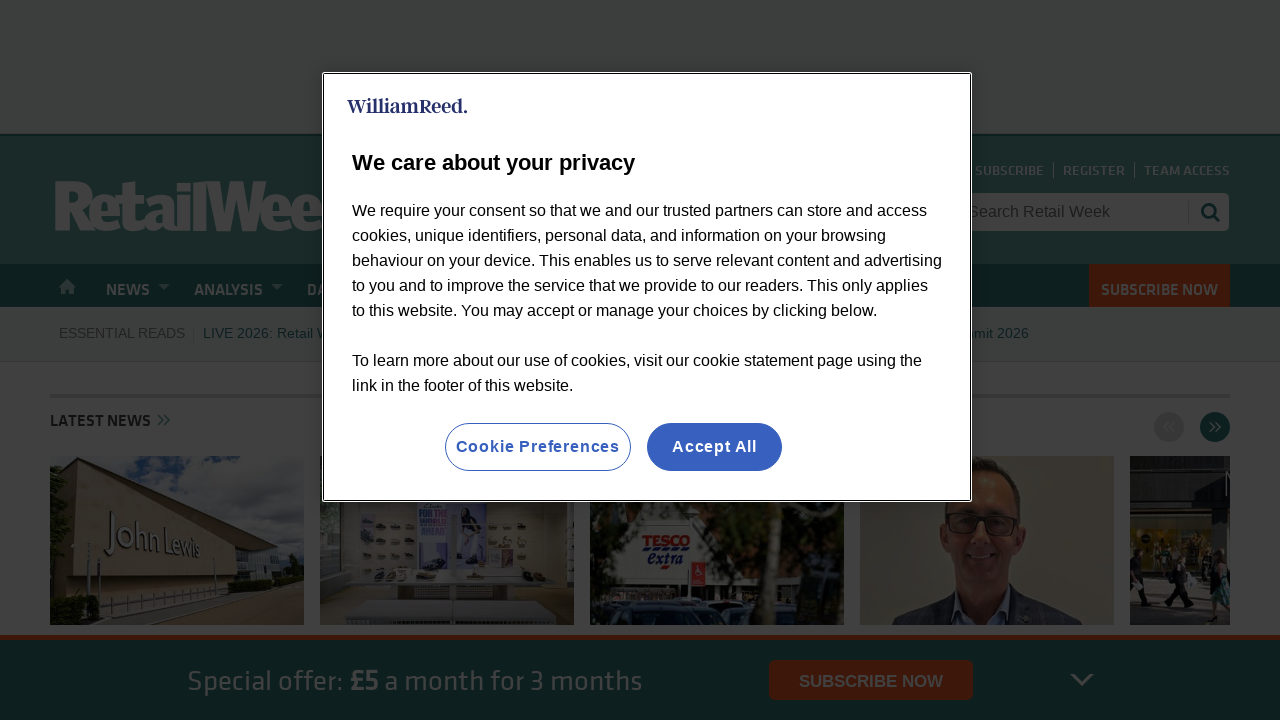

Located title element using XPath selector
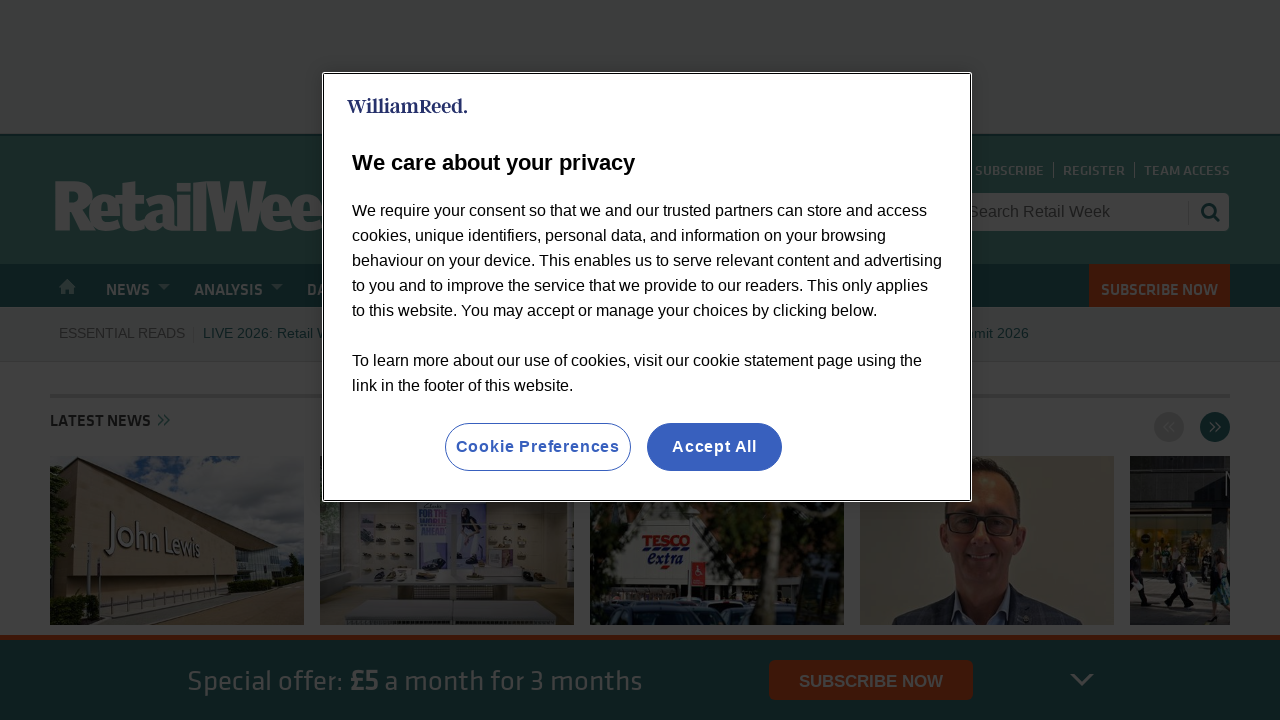

Verified title element exists on the page
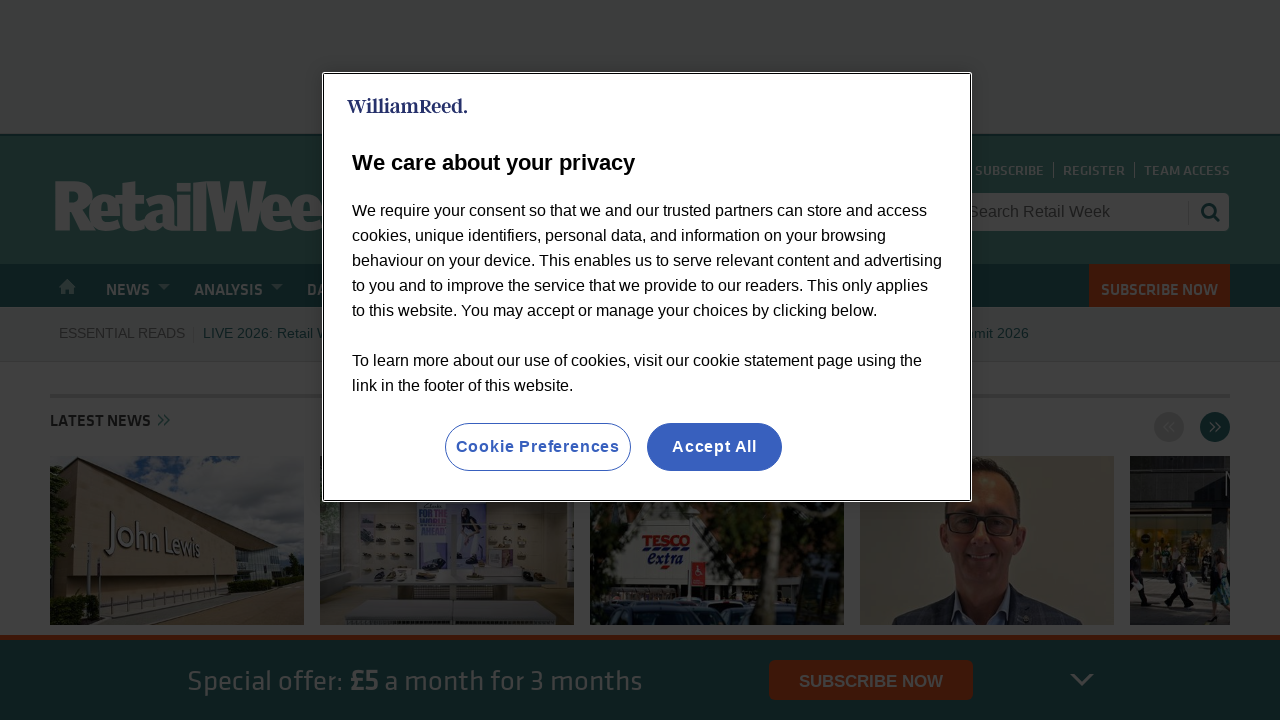

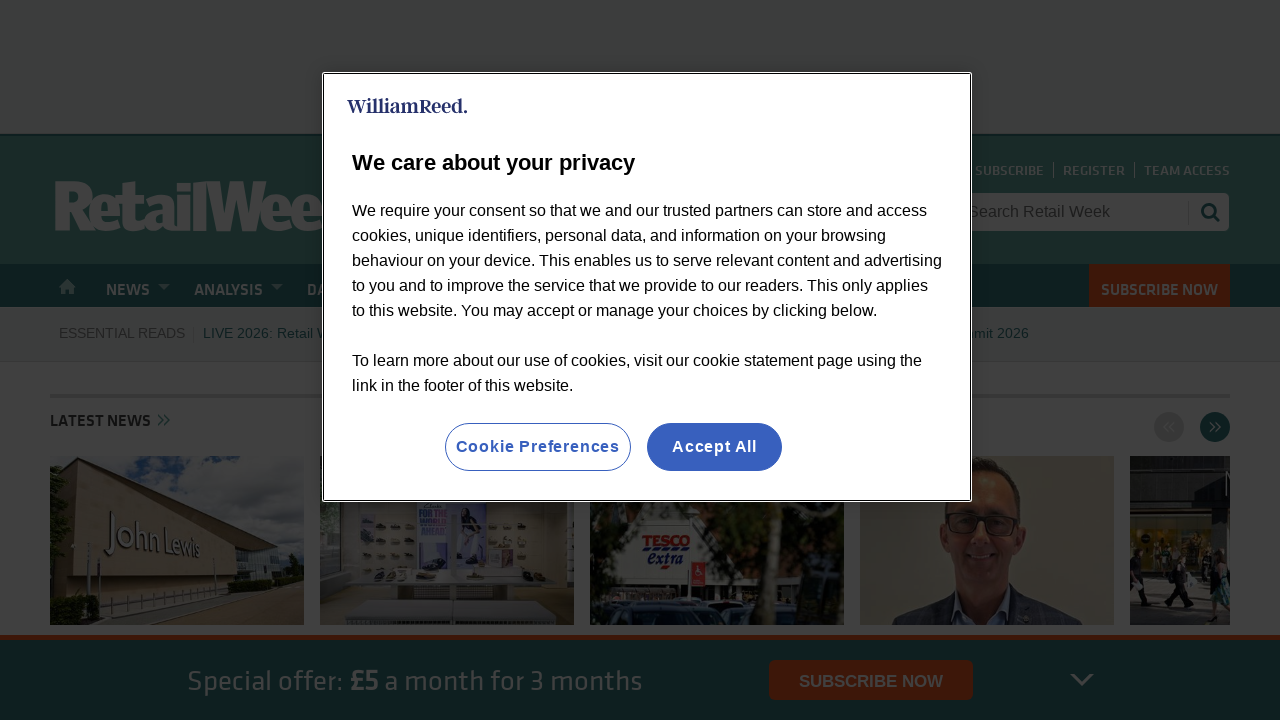